Tests search functionality by entering a search term and verifying that results match the search query

Starting URL: https://rahulshettyacademy.com/seleniumPractise/#/offers

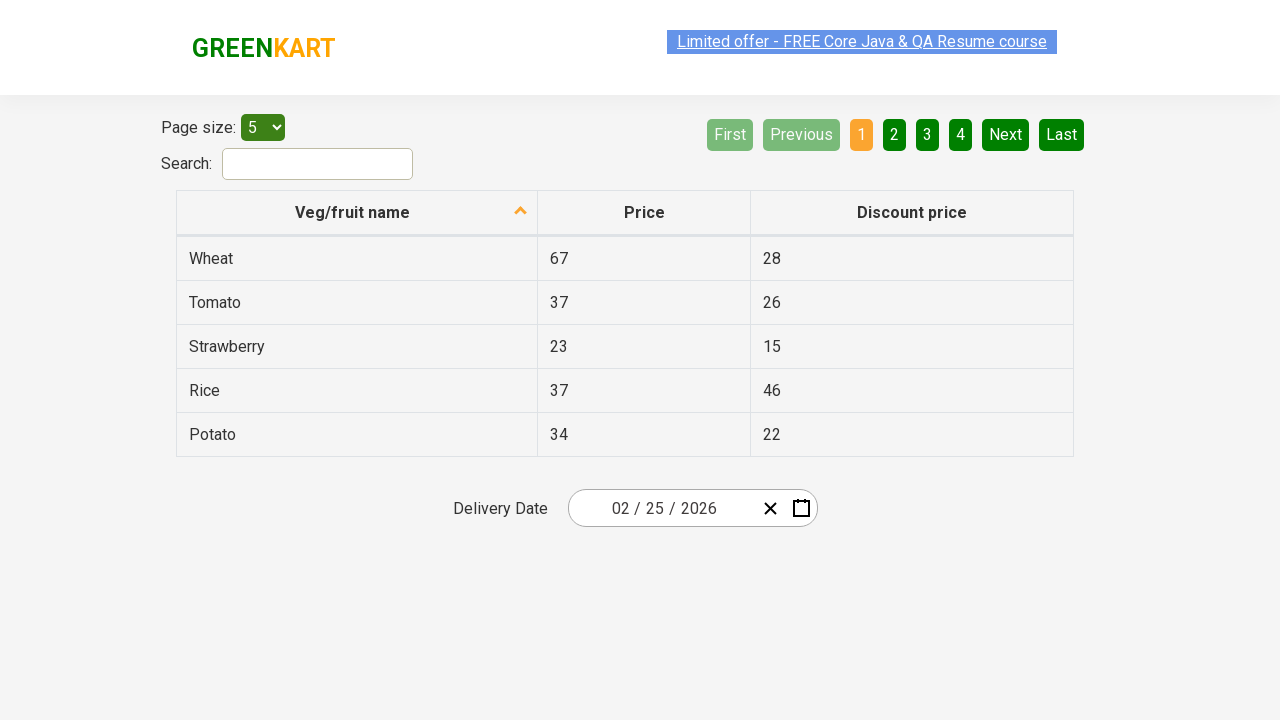

Filled search field with 'to' to filter vegetable offers on #search-field
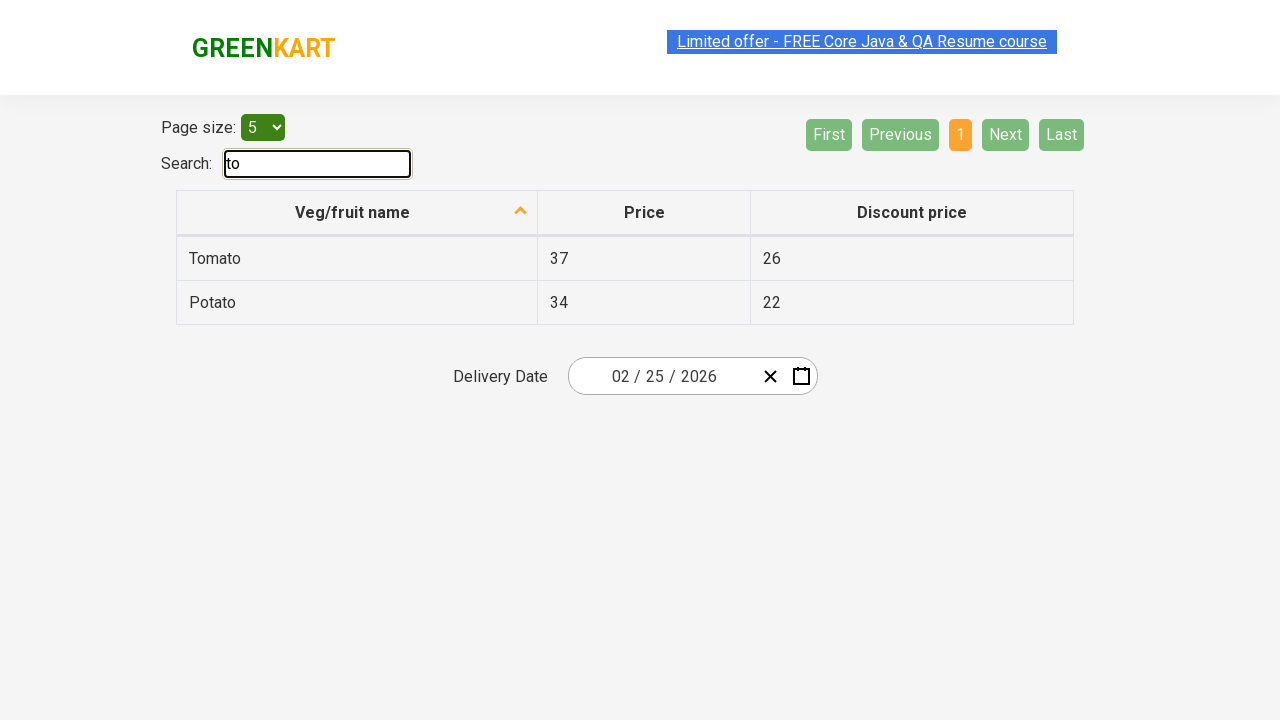

Filtered results loaded matching search query 'to'
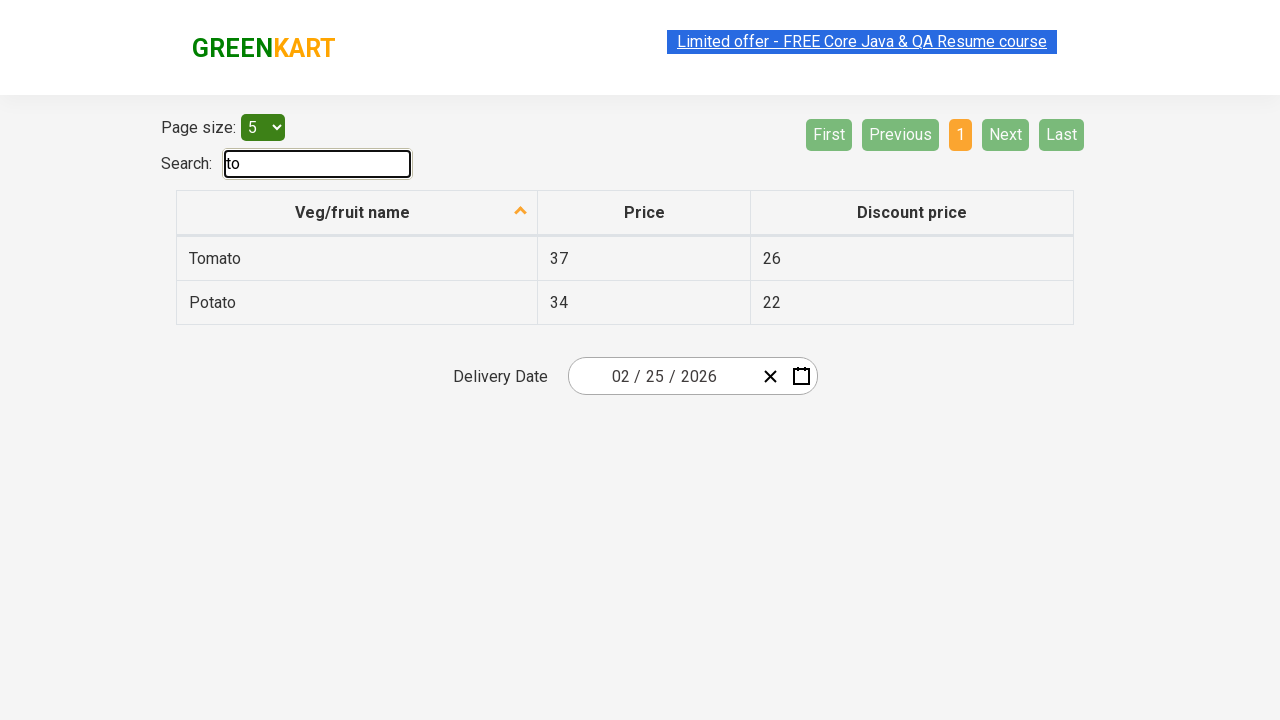

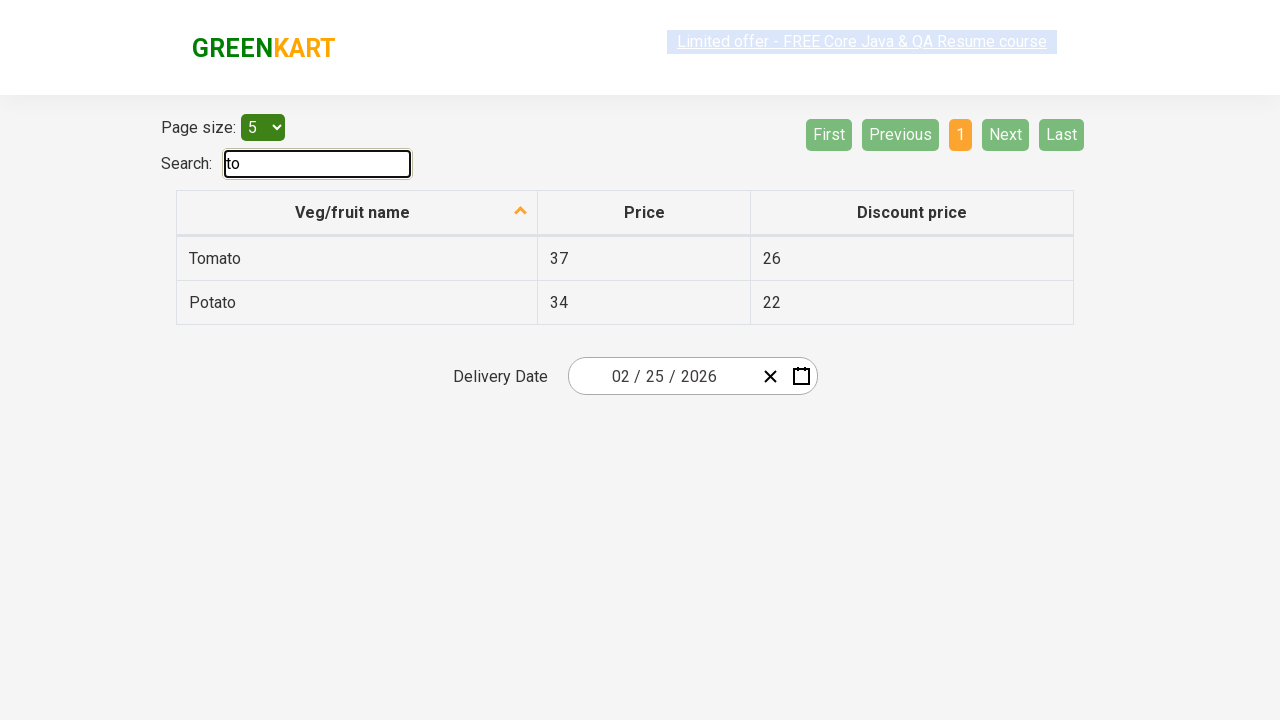